Tests a student registration form by clicking all hobby checkboxes on the page

Starting URL: https://www.automationtestinginsider.com/2019/08/student-registration-form.html

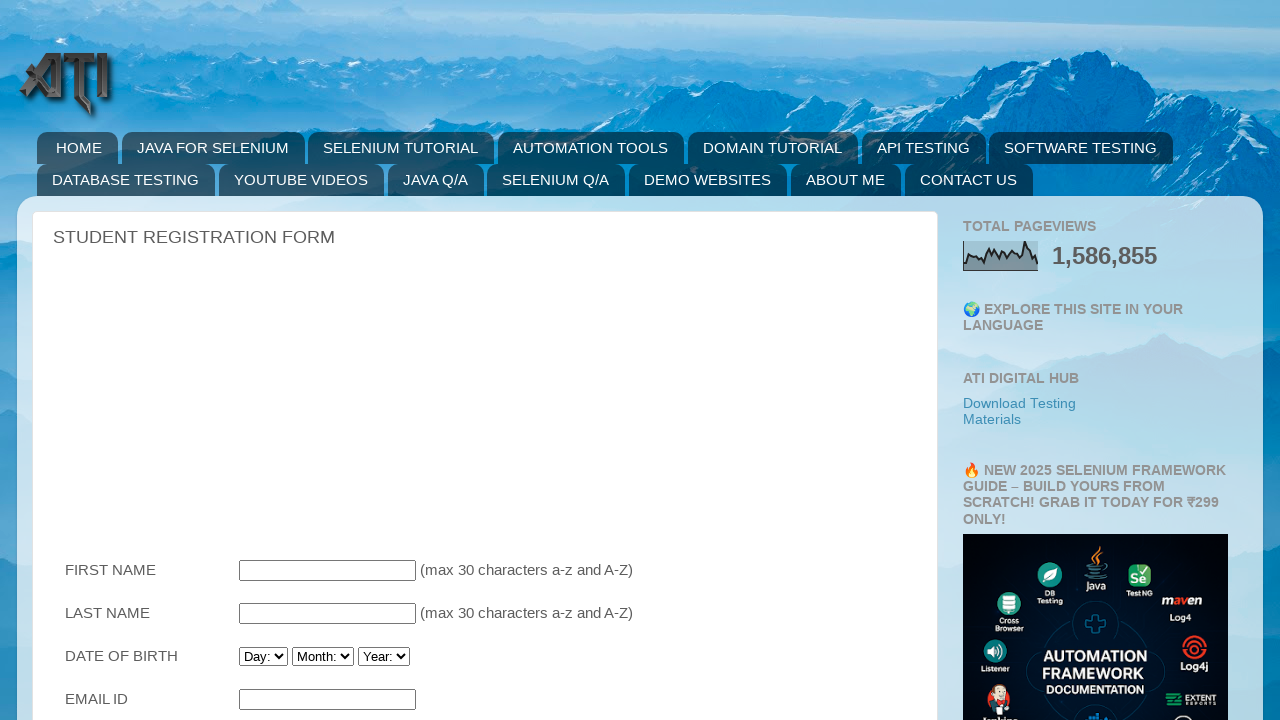

Navigated to student registration form page
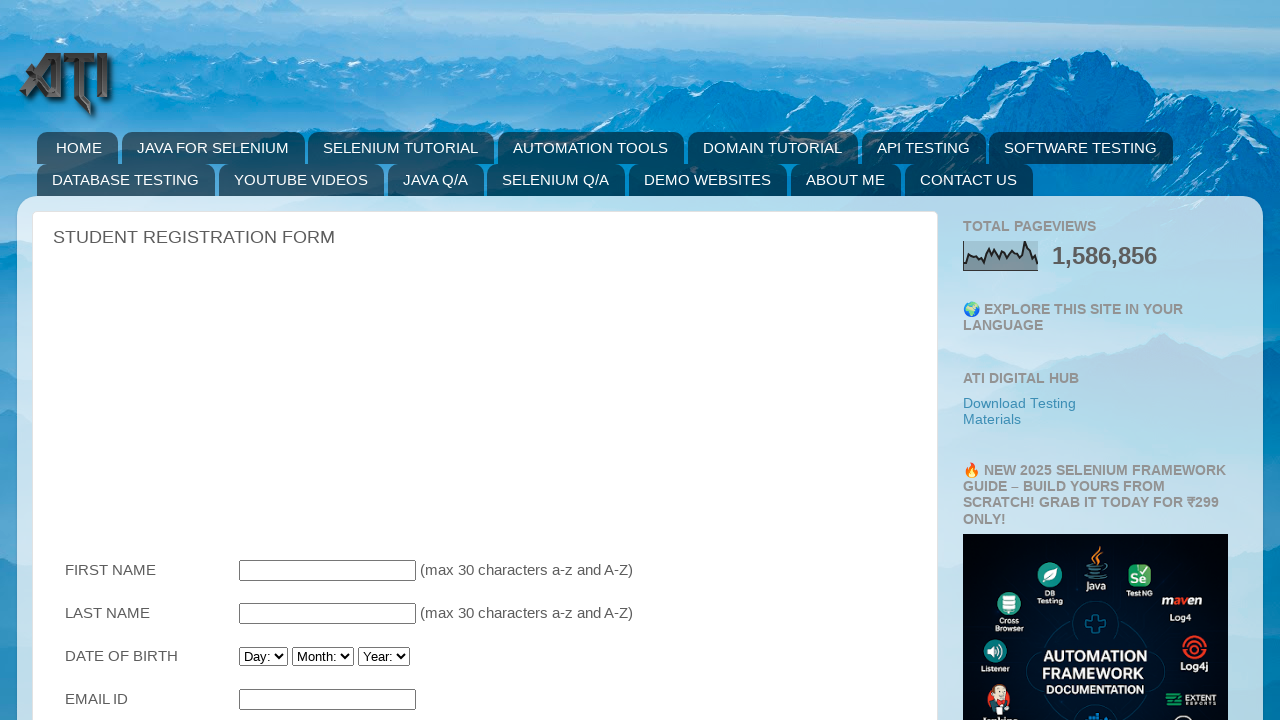

Hobby checkboxes loaded on the page
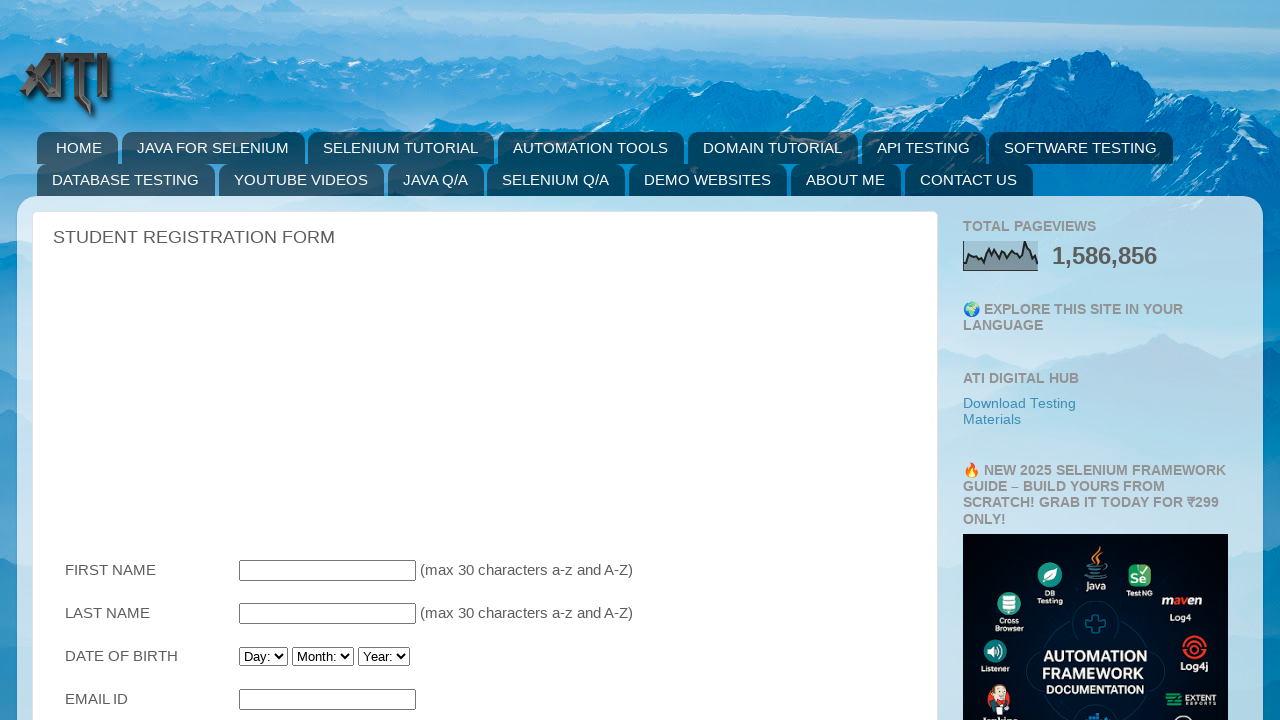

Clicked hobby checkbox 1 of 5 at (308, 361) on input[name='Hobby'] >> nth=0
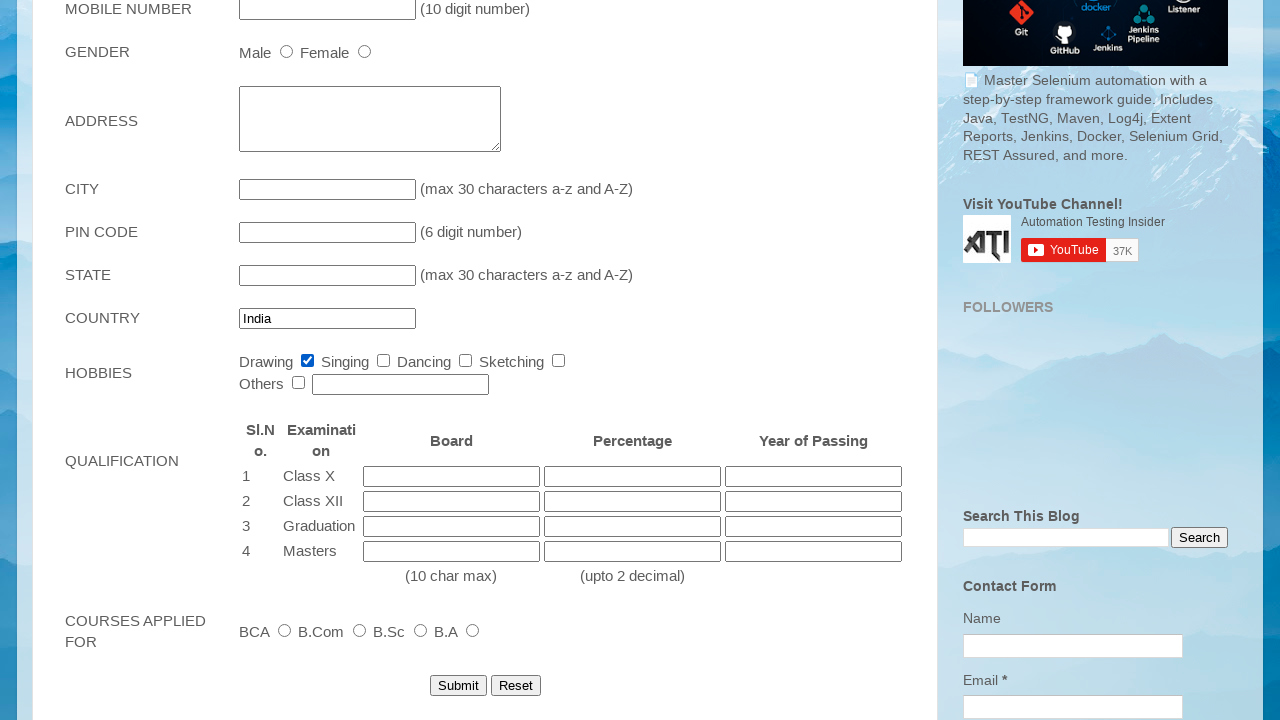

Clicked hobby checkbox 2 of 5 at (384, 361) on input[name='Hobby'] >> nth=1
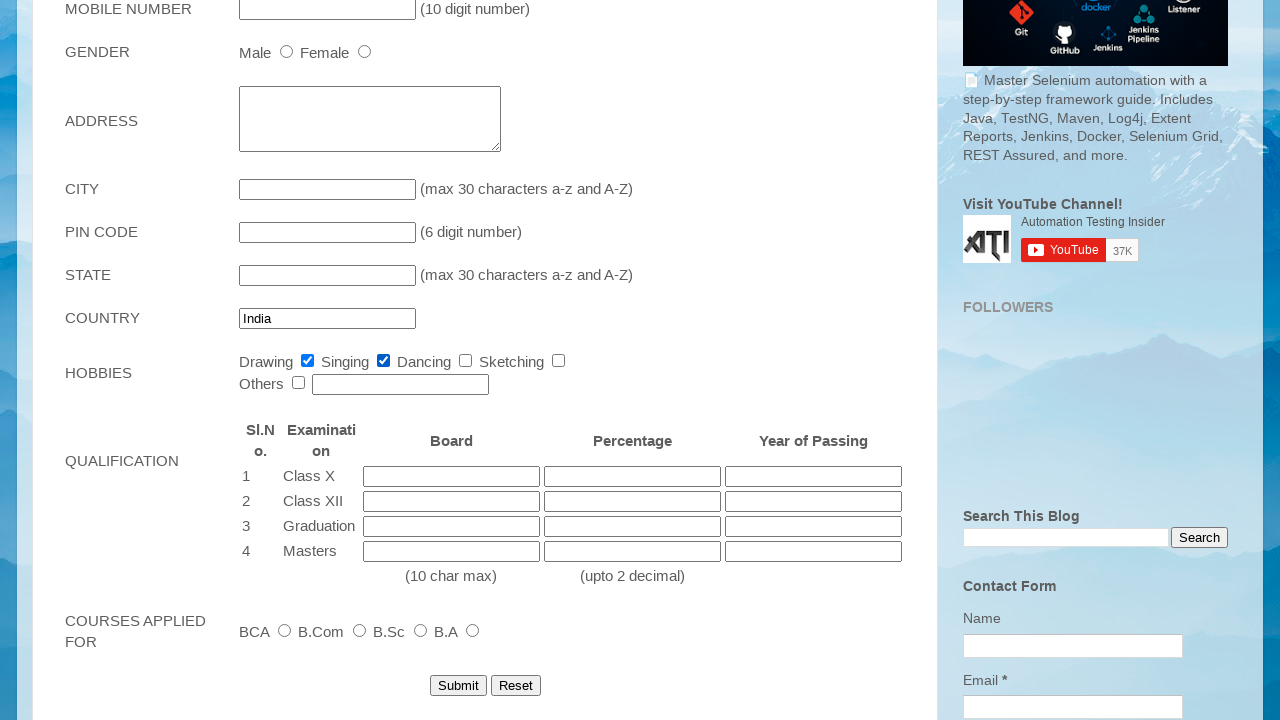

Clicked hobby checkbox 3 of 5 at (466, 361) on input[name='Hobby'] >> nth=2
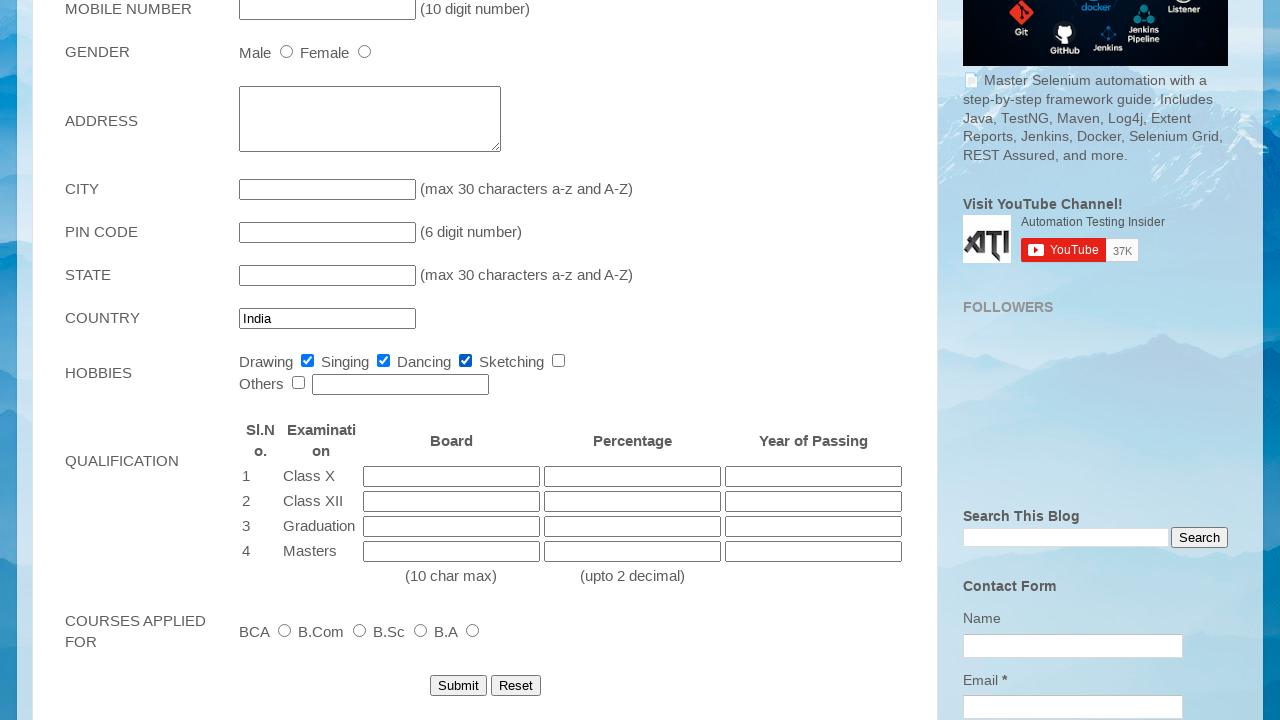

Clicked hobby checkbox 4 of 5 at (558, 361) on input[name='Hobby'] >> nth=3
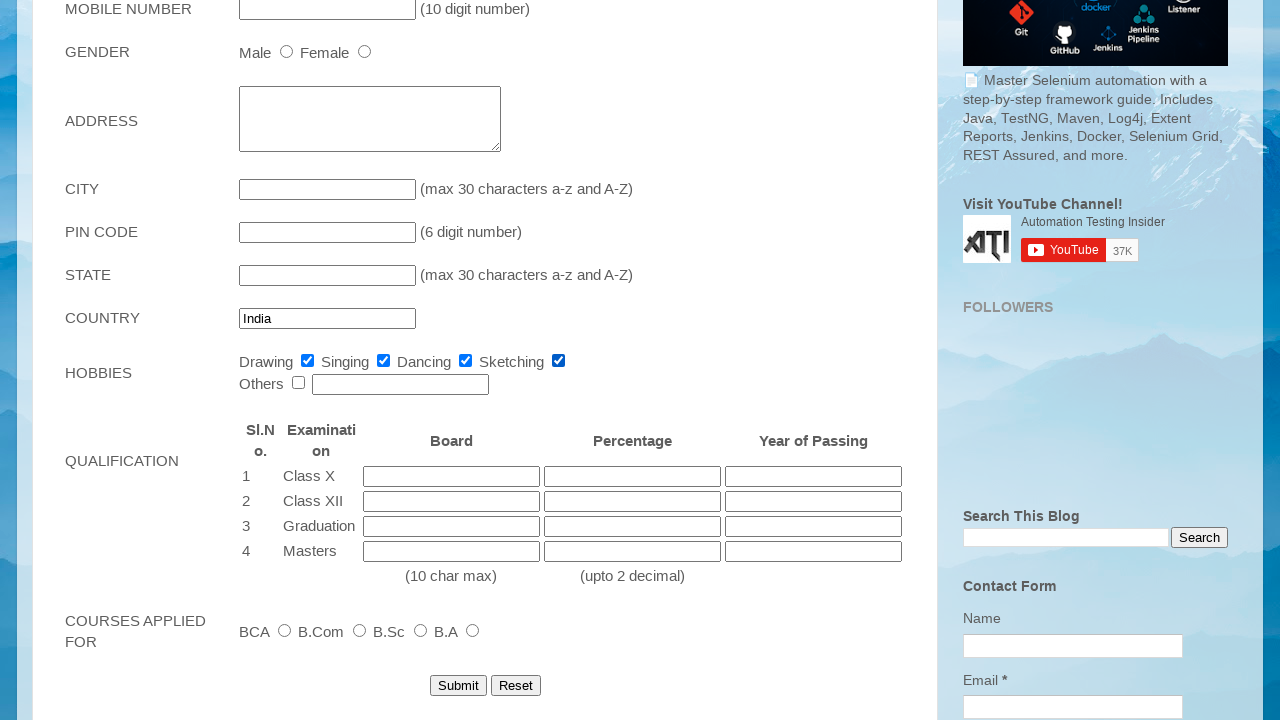

Clicked hobby checkbox 5 of 5 at (298, 383) on input[name='Hobby'] >> nth=4
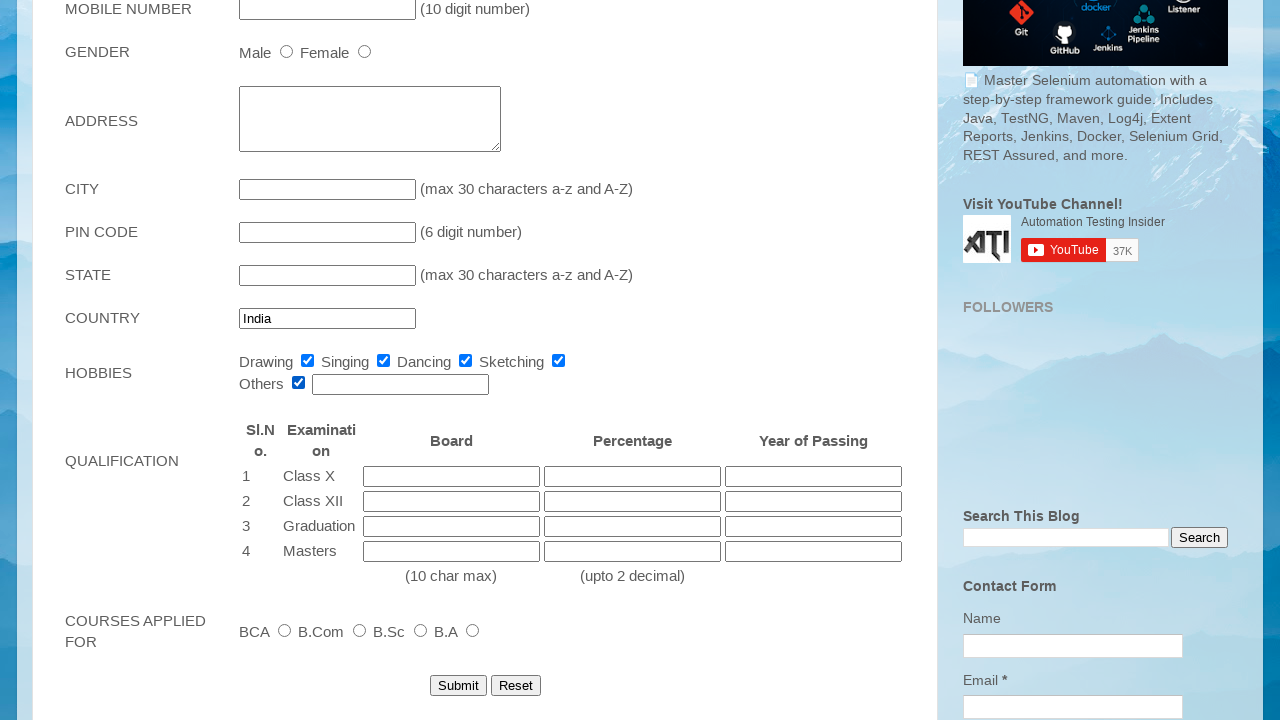

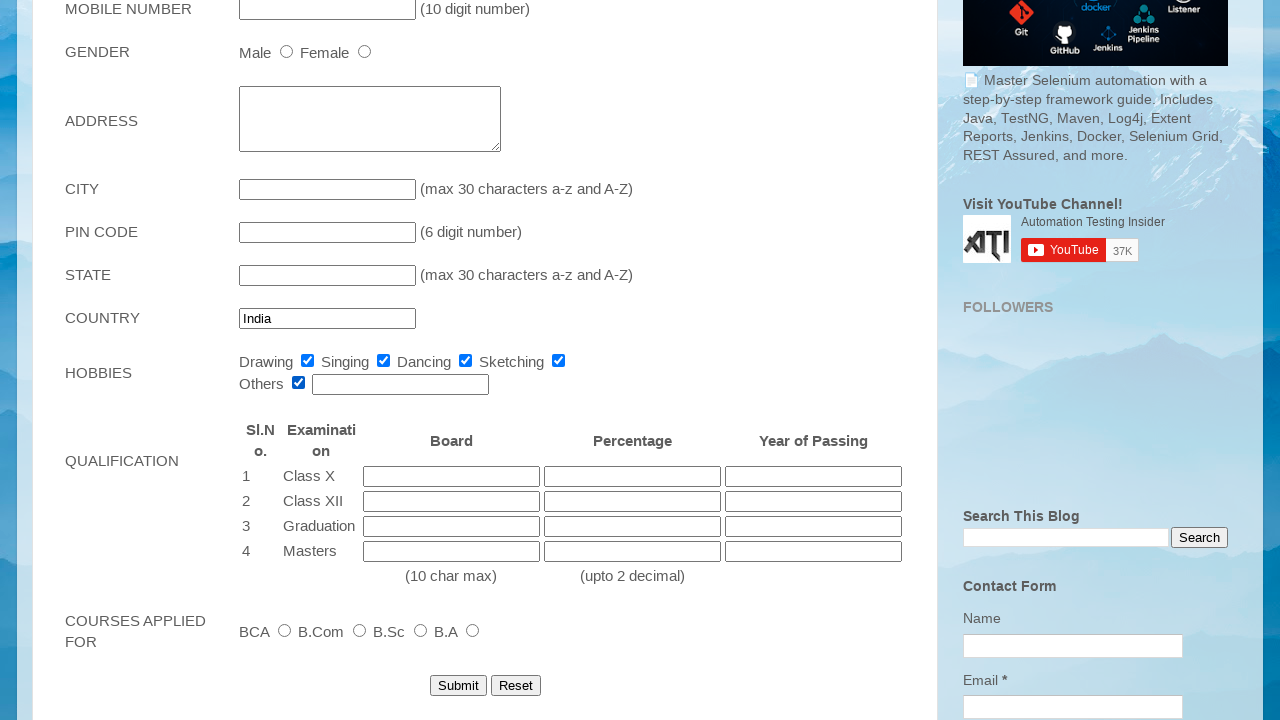